Tests the "Pick Real Neuron" challenge game by clicking on images (alternating between correct and incorrect guesses) for 5 trials and verifying the score updates and final score display.

Starting URL: https://bbp.epfl.ch/therealneuronchallenge?test=true

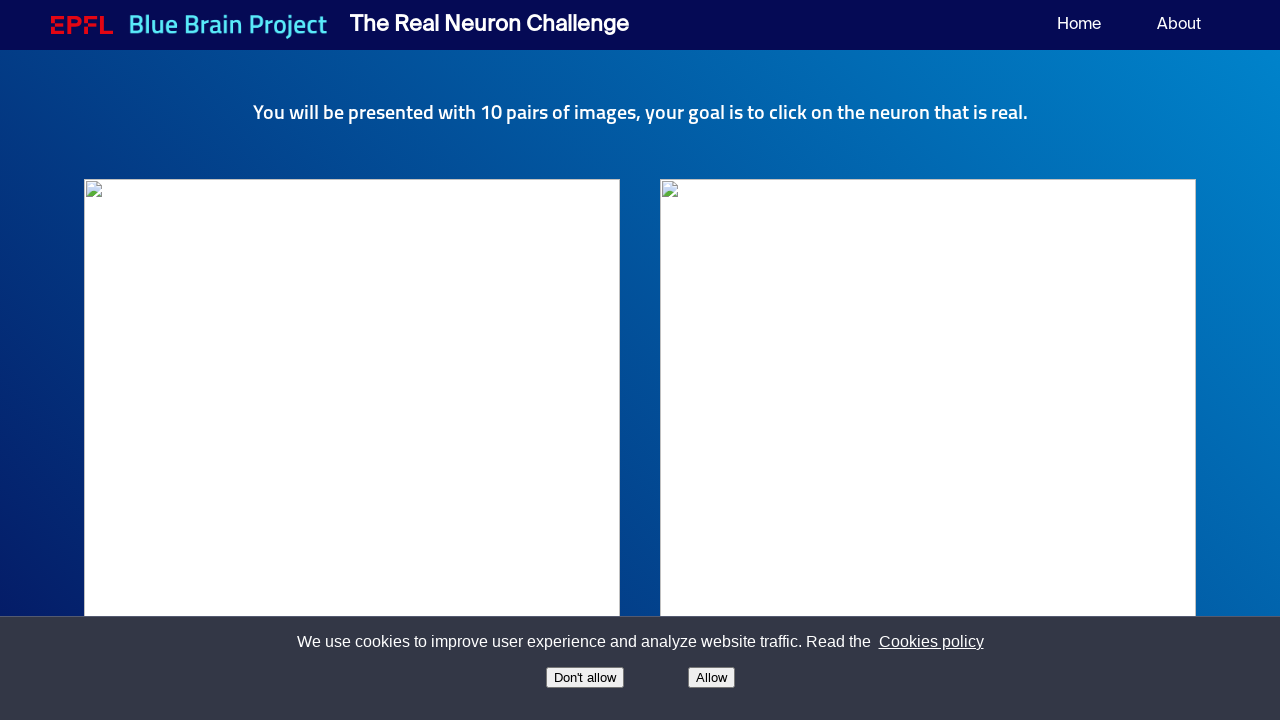

Waited for score 1 to appear before trial 1
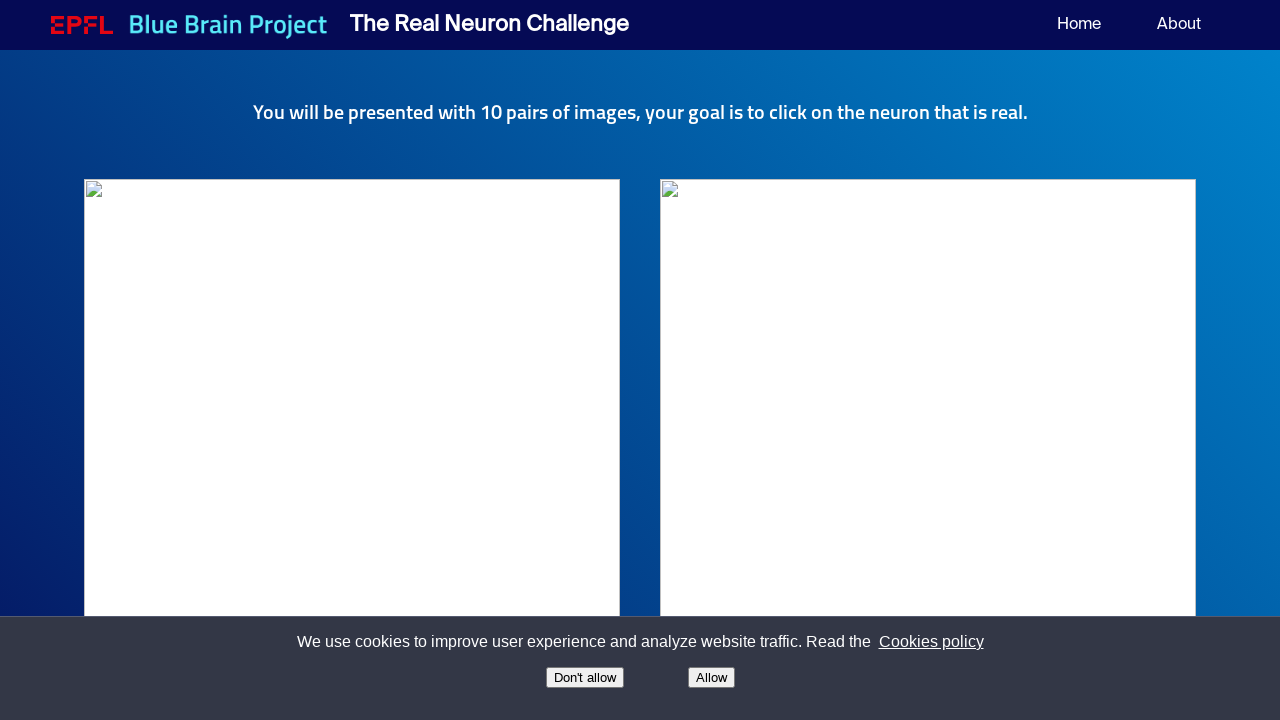

Clicked real neuron image (correct guess) in trial 1 at (928, 399) on (//img)[3]
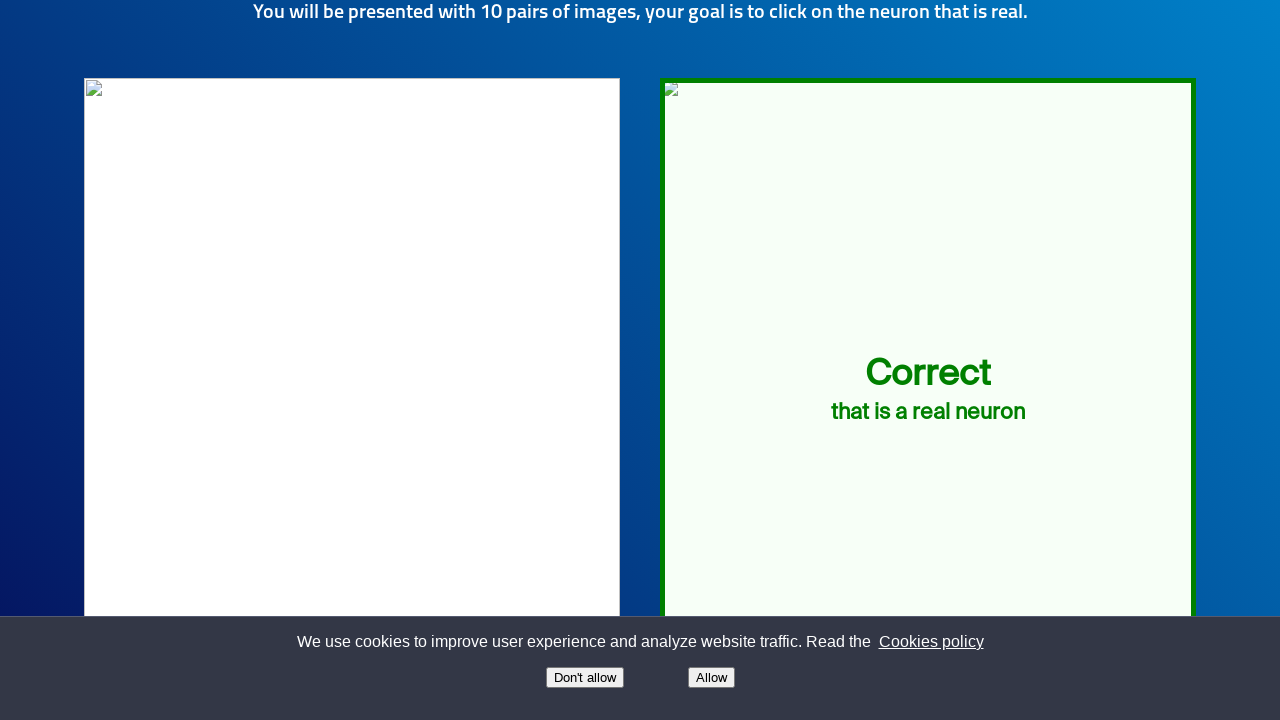

Verified correct guess feedback 'that is a real neuron' appeared
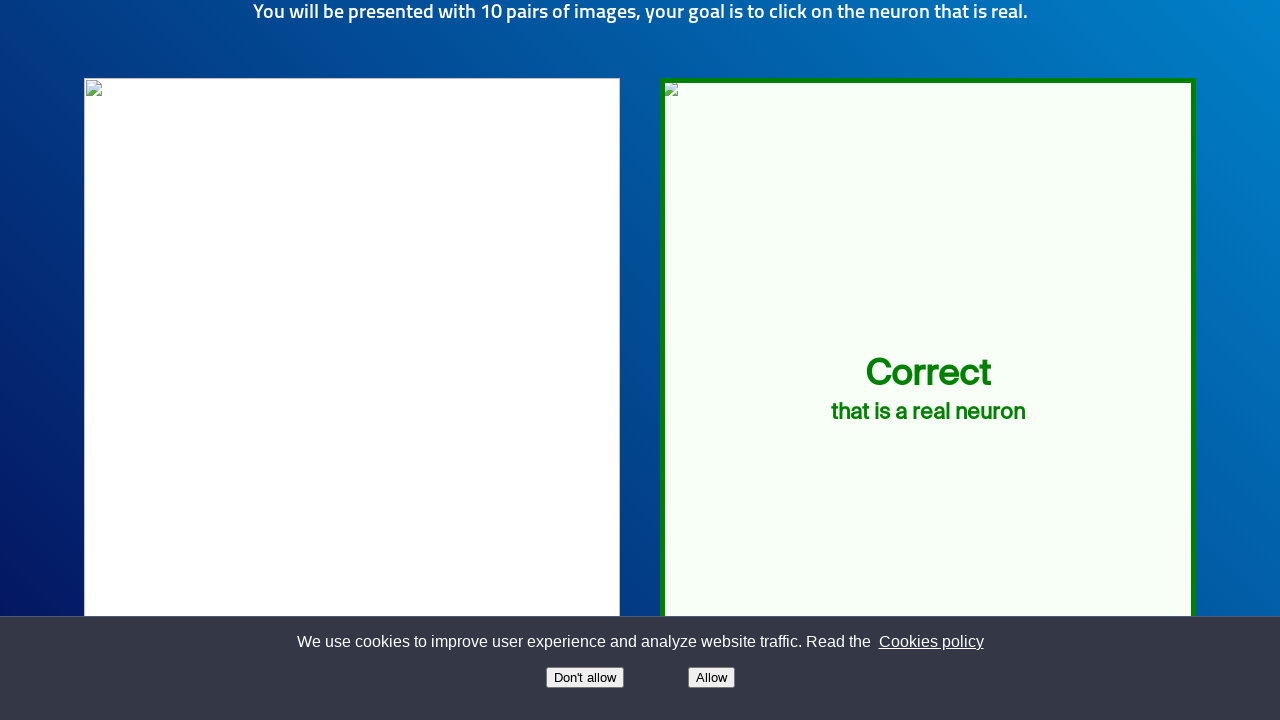

Waited for score 2 to appear before incorrect guess in trial 1
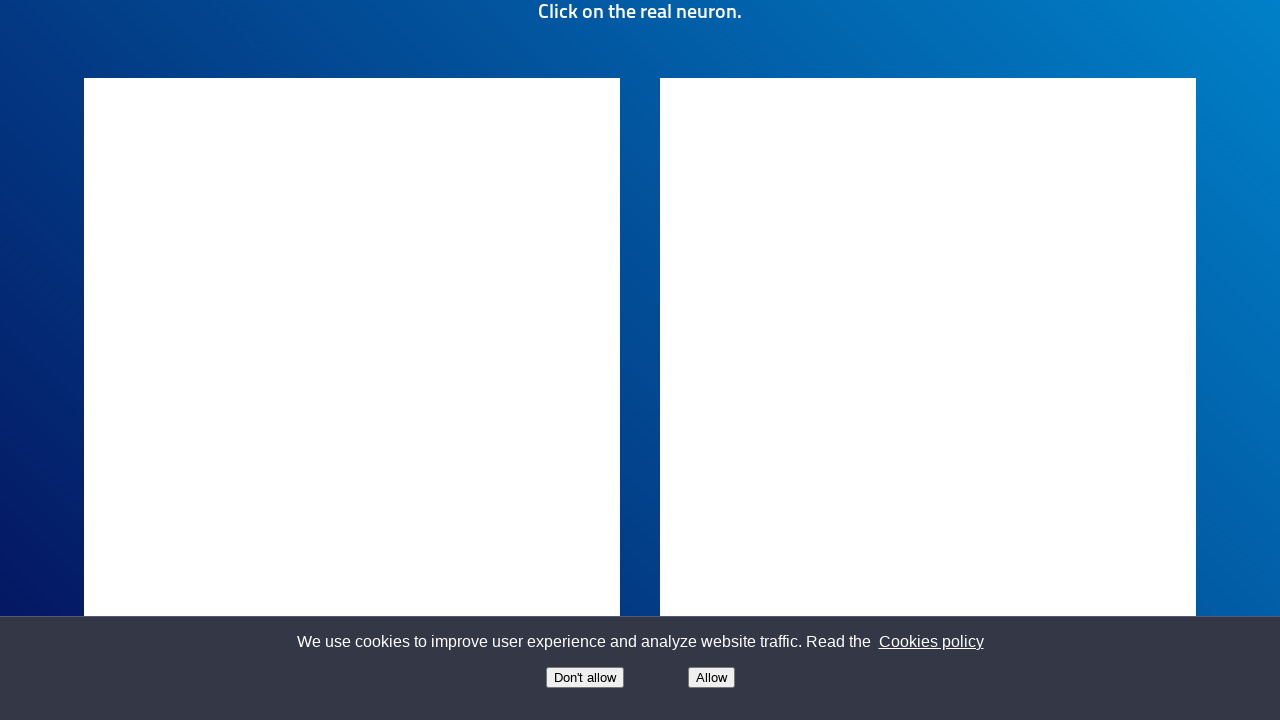

Clicked synthesized neuron image (incorrect guess) in trial 1 at (352, 399) on (//img)[4]
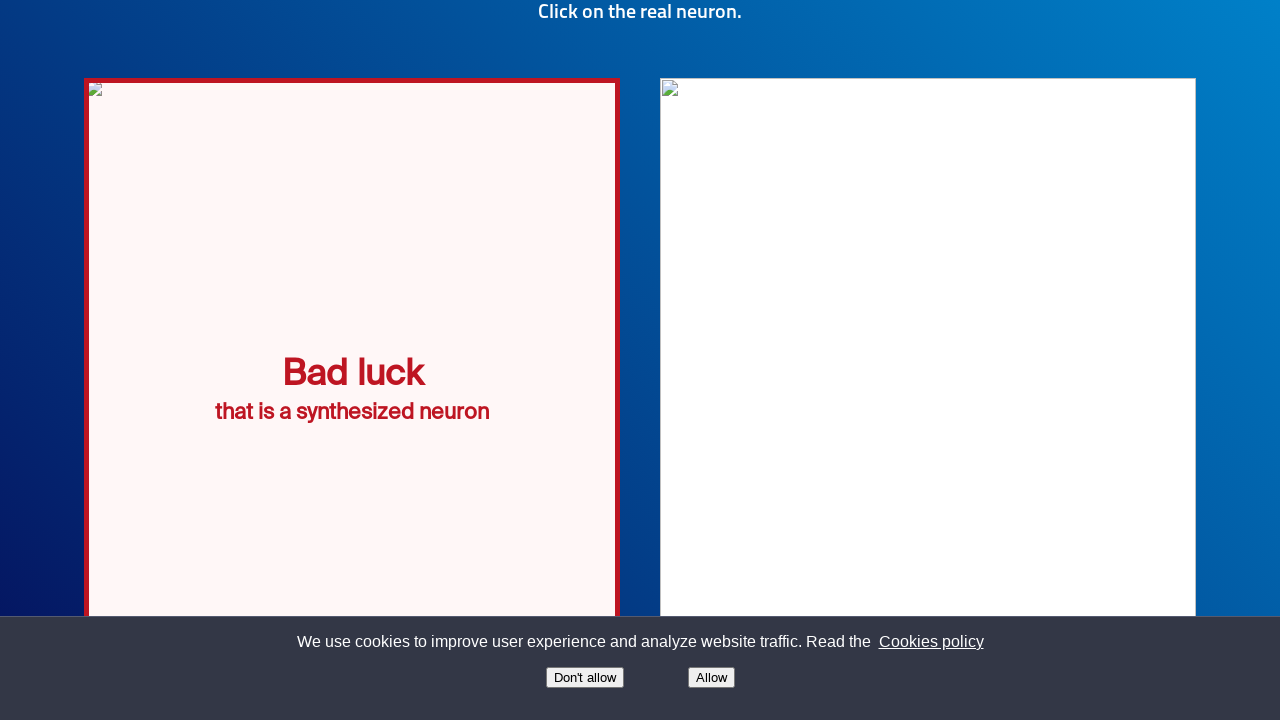

Verified incorrect guess feedback 'that is a synthesized neuron' appeared
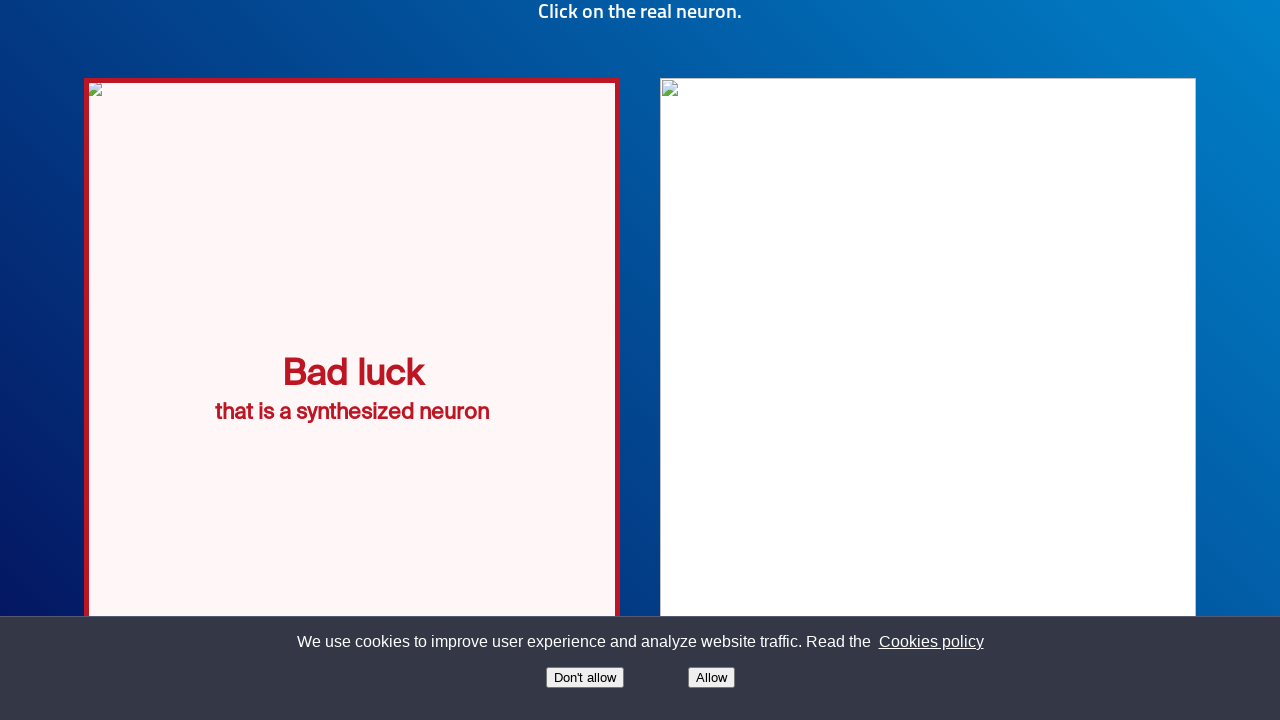

Waited for score 3 to appear before trial 2
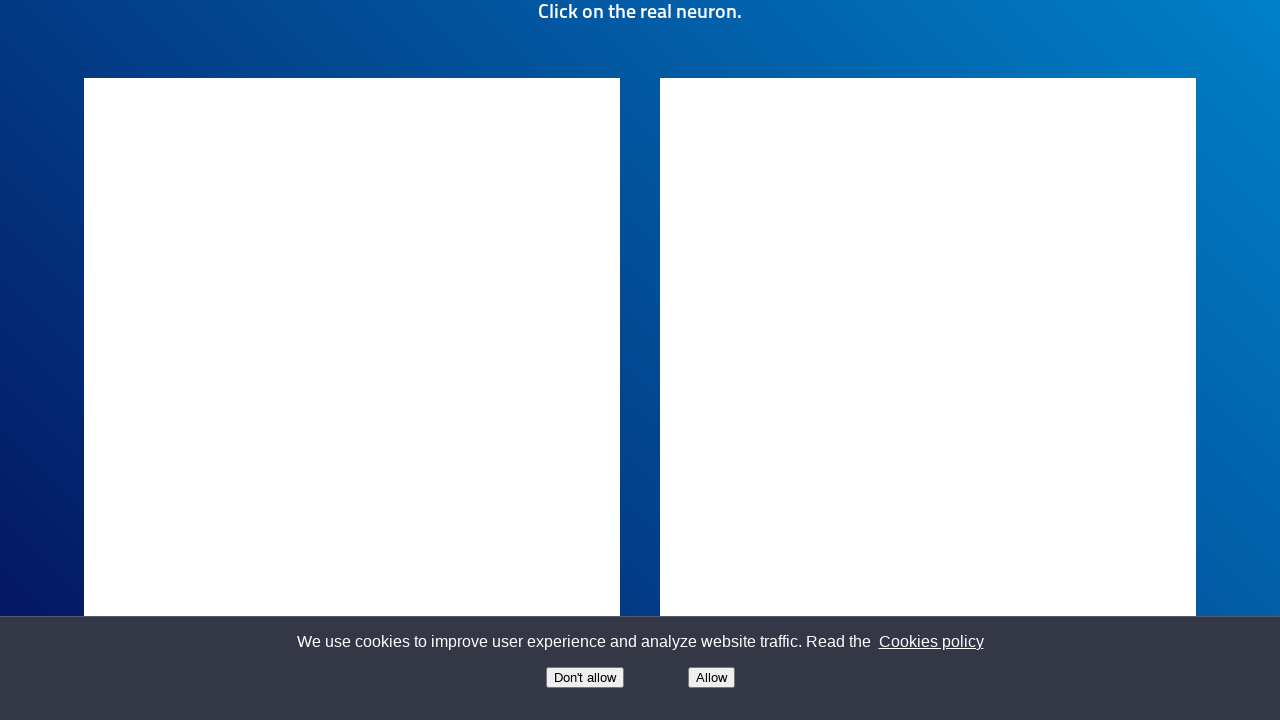

Clicked real neuron image (correct guess) in trial 2 at (352, 399) on (//img)[3]
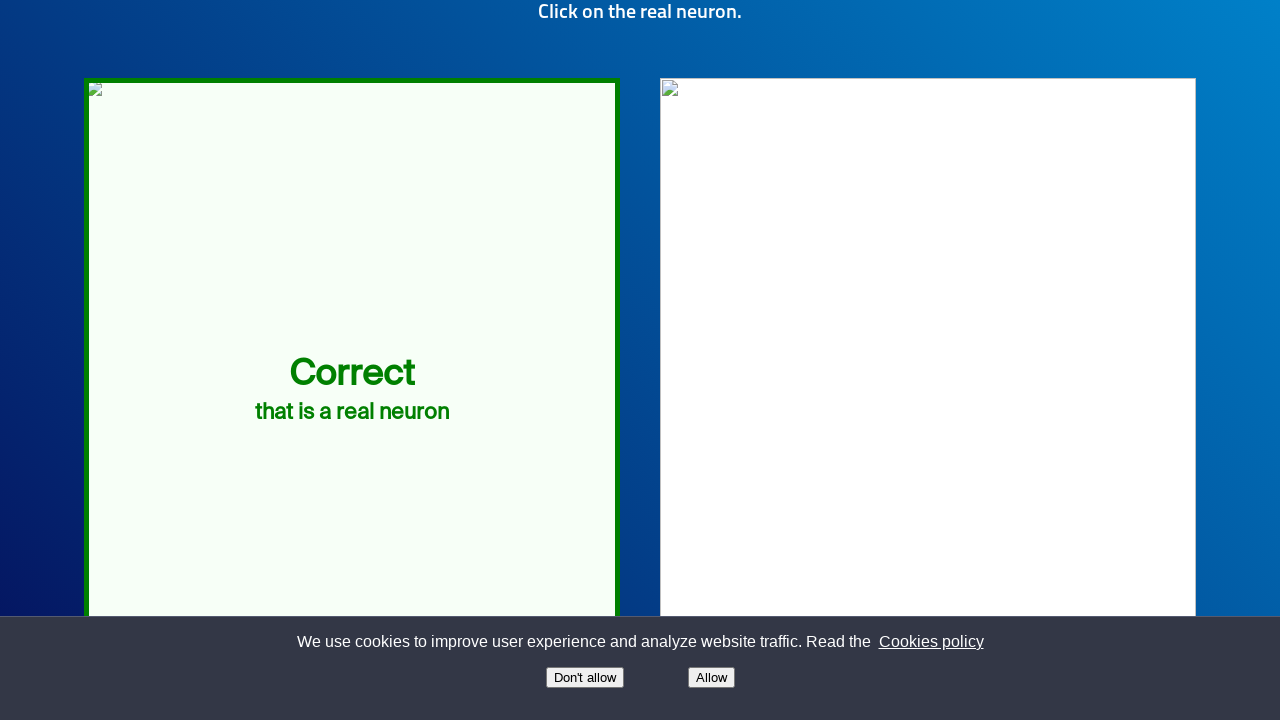

Verified correct guess feedback 'that is a real neuron' appeared
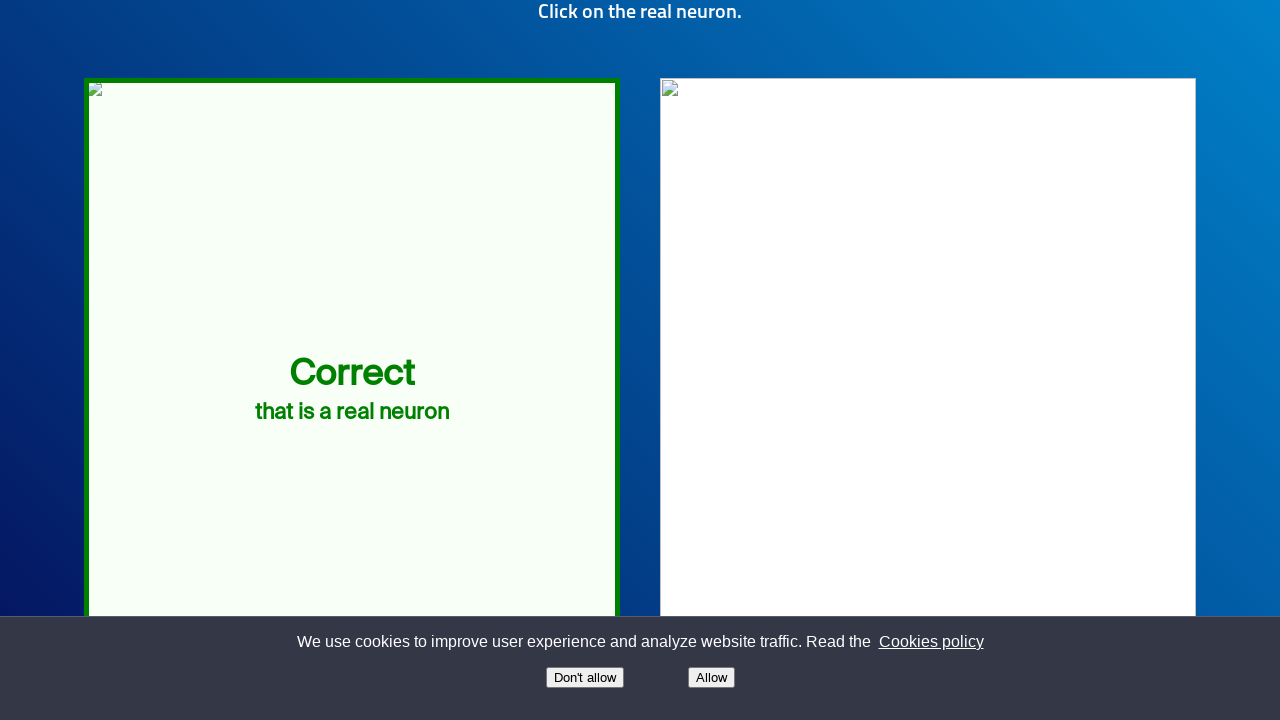

Waited for score 4 to appear before incorrect guess in trial 2
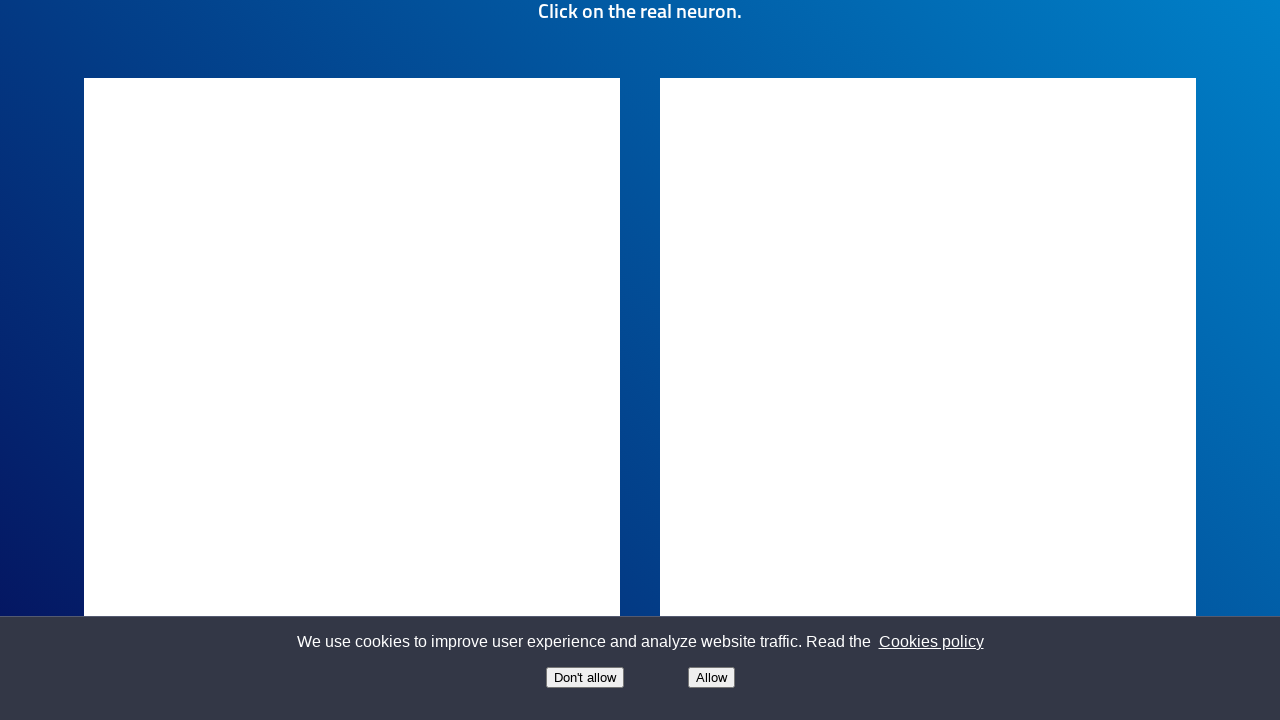

Clicked synthesized neuron image (incorrect guess) in trial 2 at (352, 399) on (//img)[4]
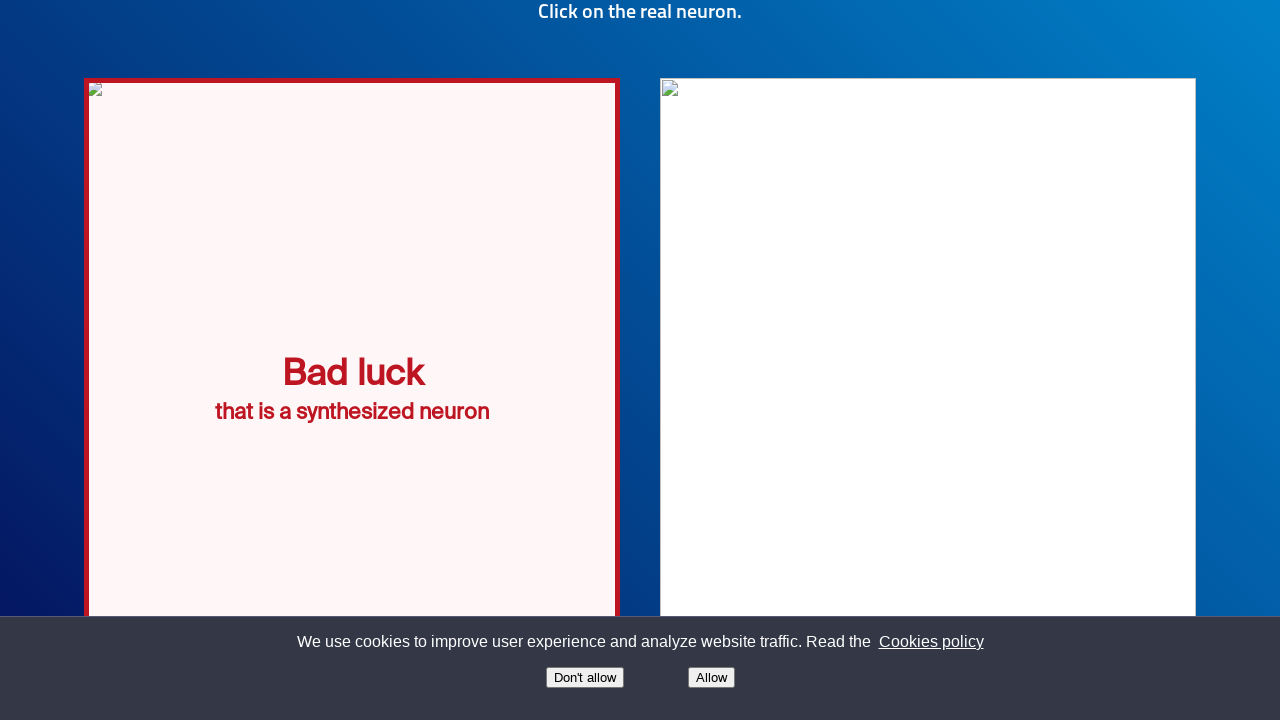

Verified incorrect guess feedback 'that is a synthesized neuron' appeared
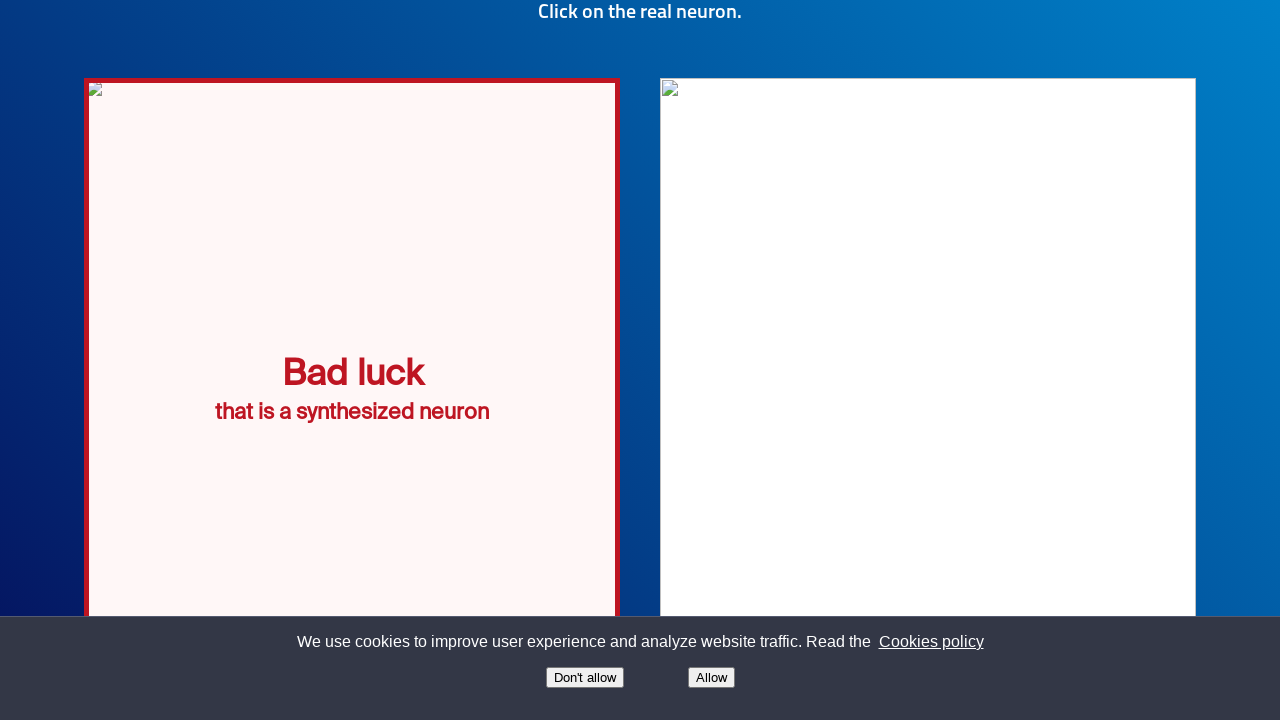

Waited for score 5 to appear before trial 3
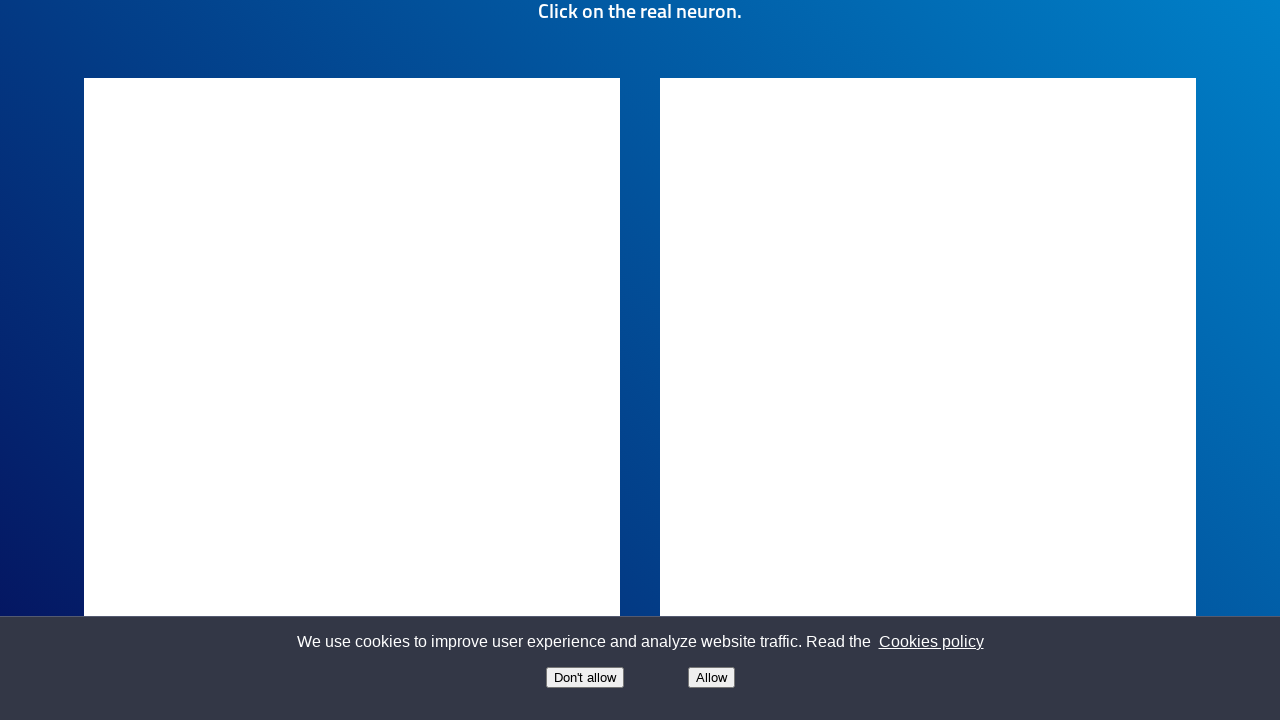

Clicked real neuron image (correct guess) in trial 3 at (352, 399) on (//img)[3]
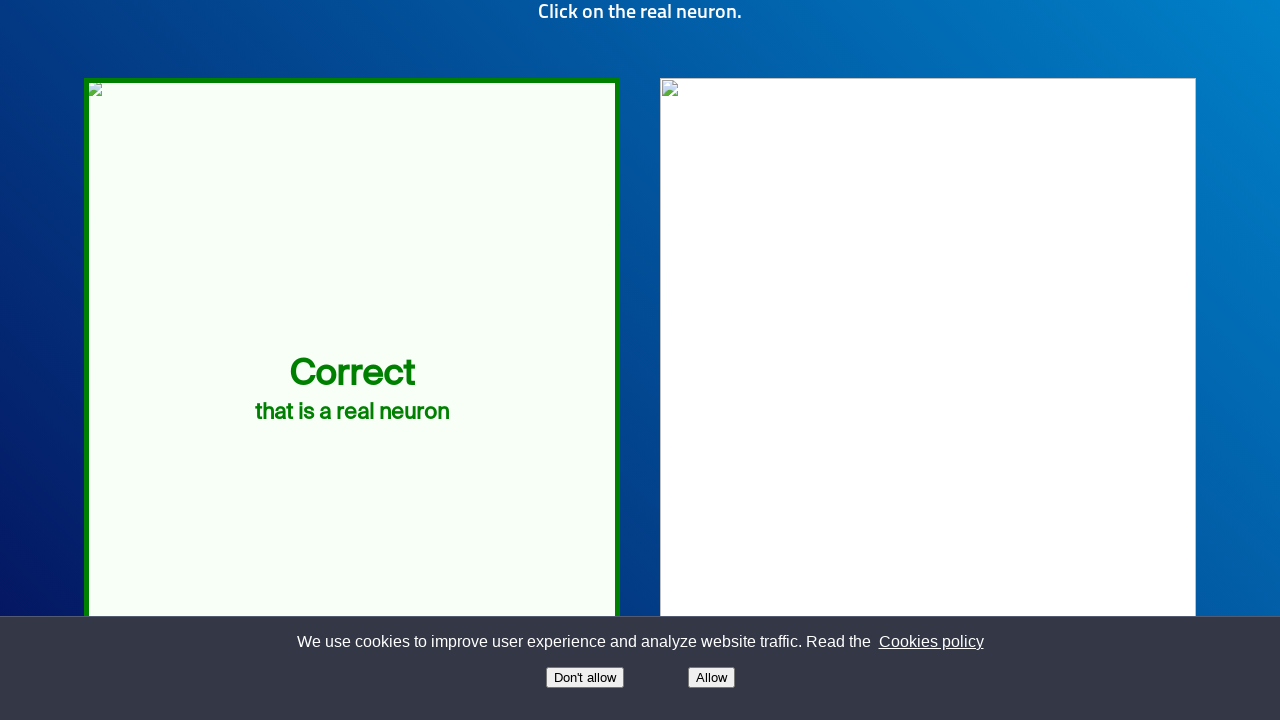

Verified correct guess feedback 'that is a real neuron' appeared
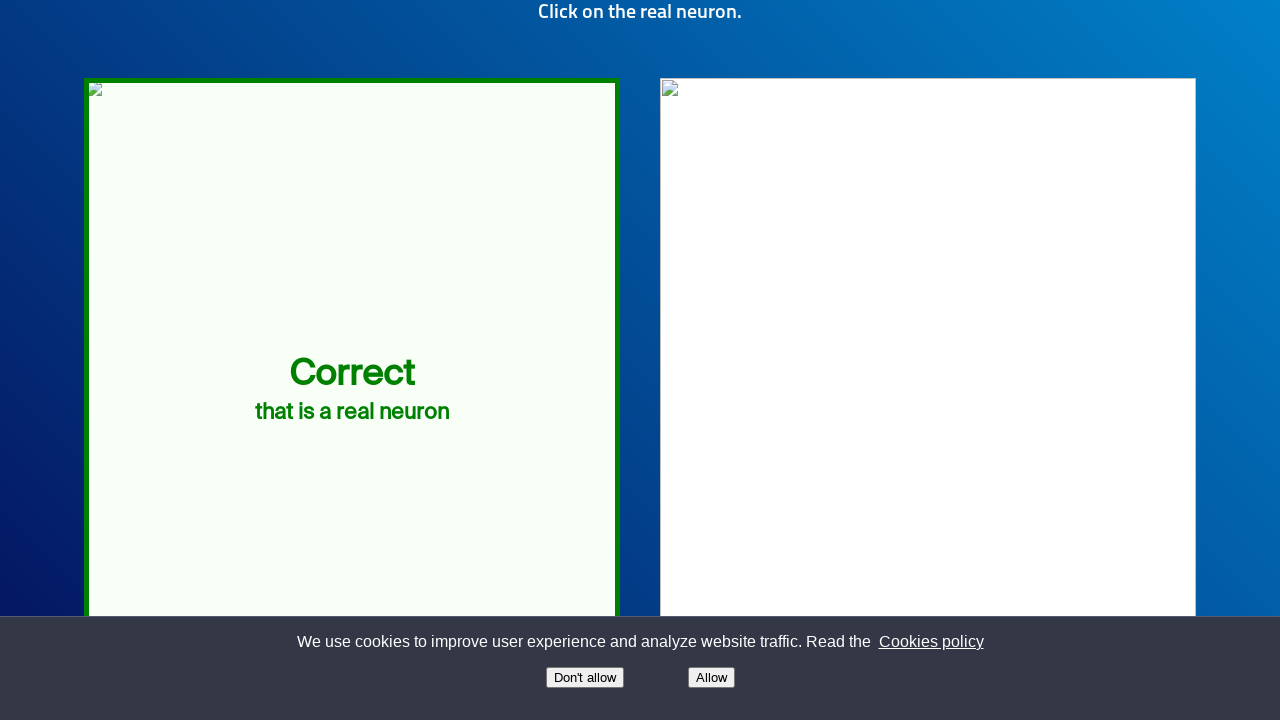

Waited for score 6 to appear before incorrect guess in trial 3
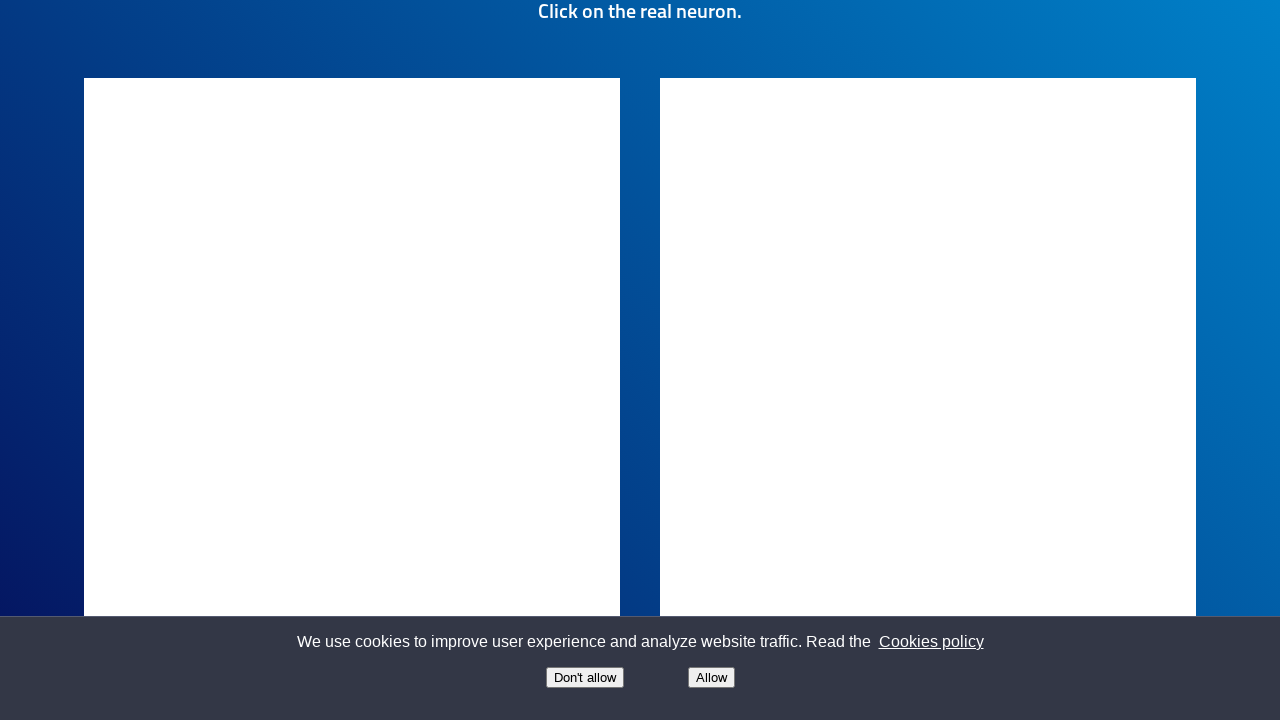

Clicked synthesized neuron image (incorrect guess) in trial 3 at (352, 399) on (//img)[4]
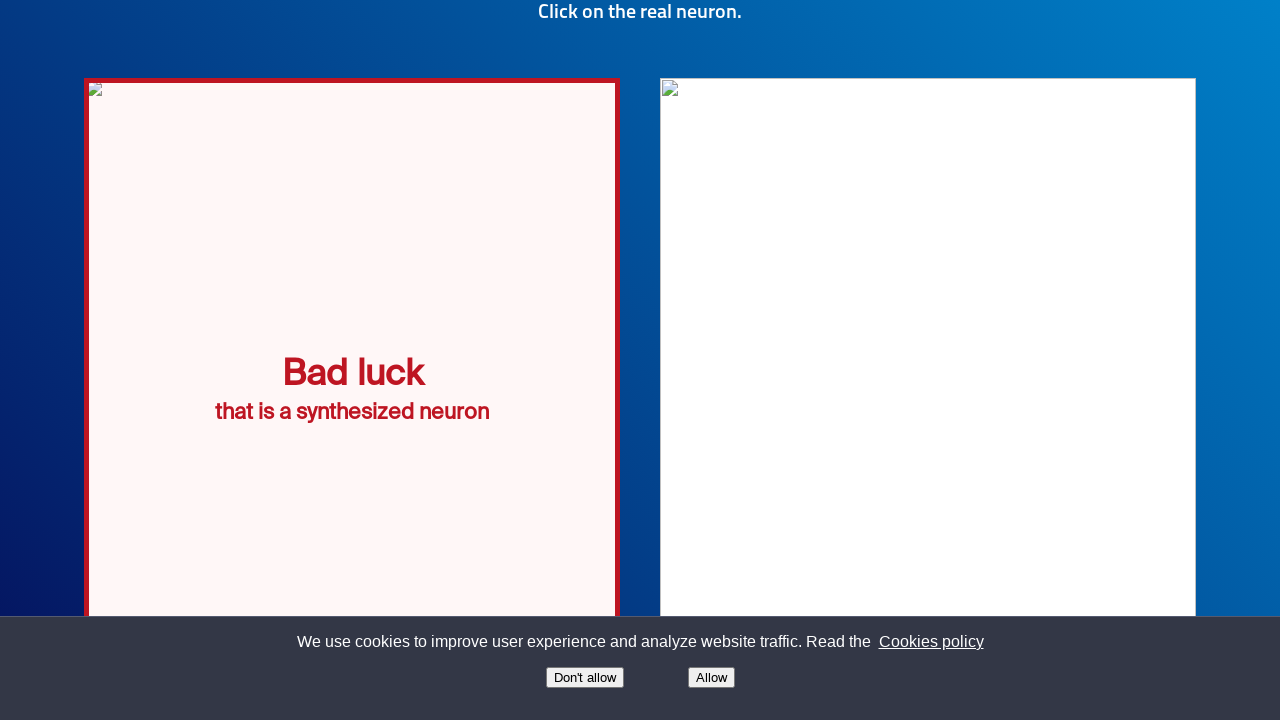

Verified incorrect guess feedback 'that is a synthesized neuron' appeared
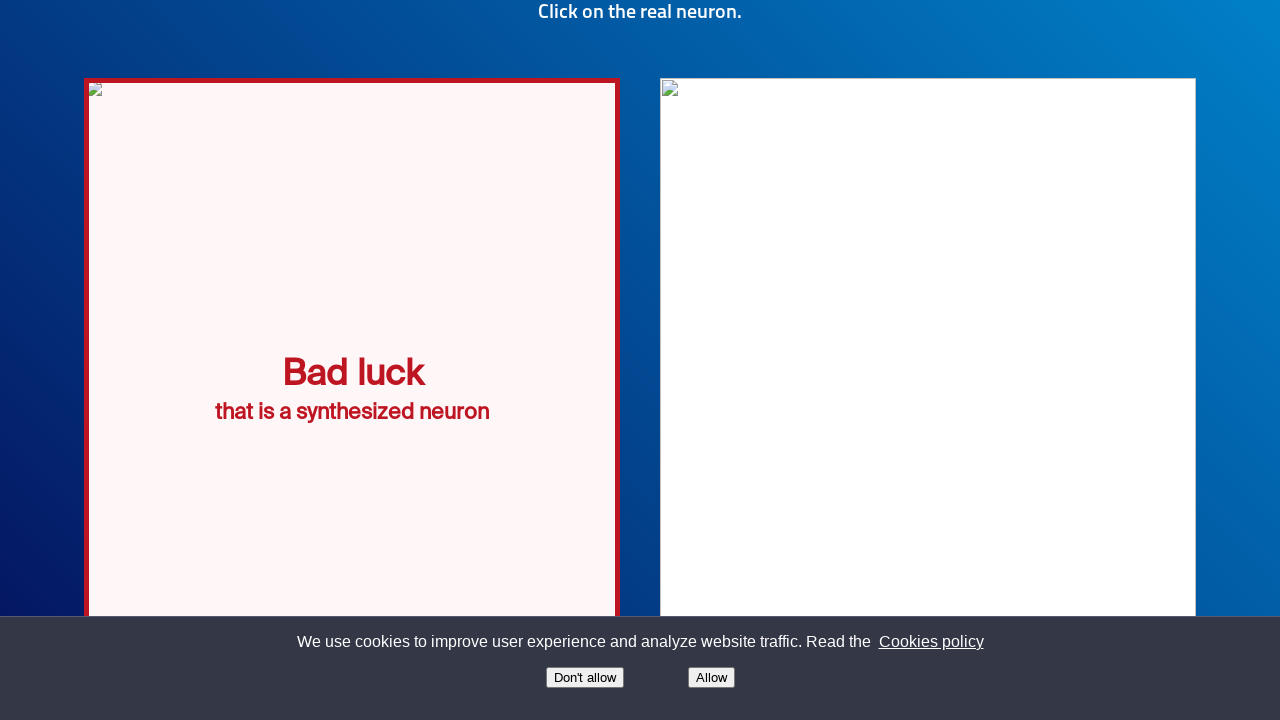

Waited for score 7 to appear before trial 4
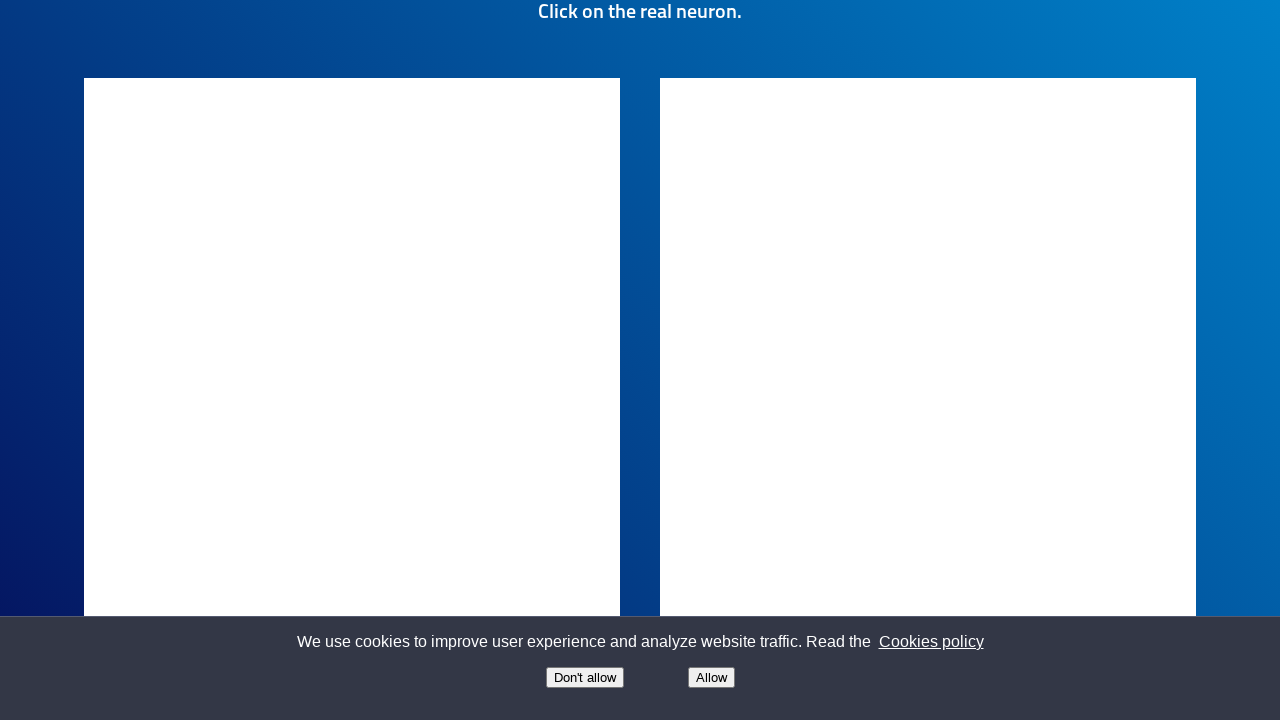

Clicked real neuron image (correct guess) in trial 4 at (928, 399) on (//img)[3]
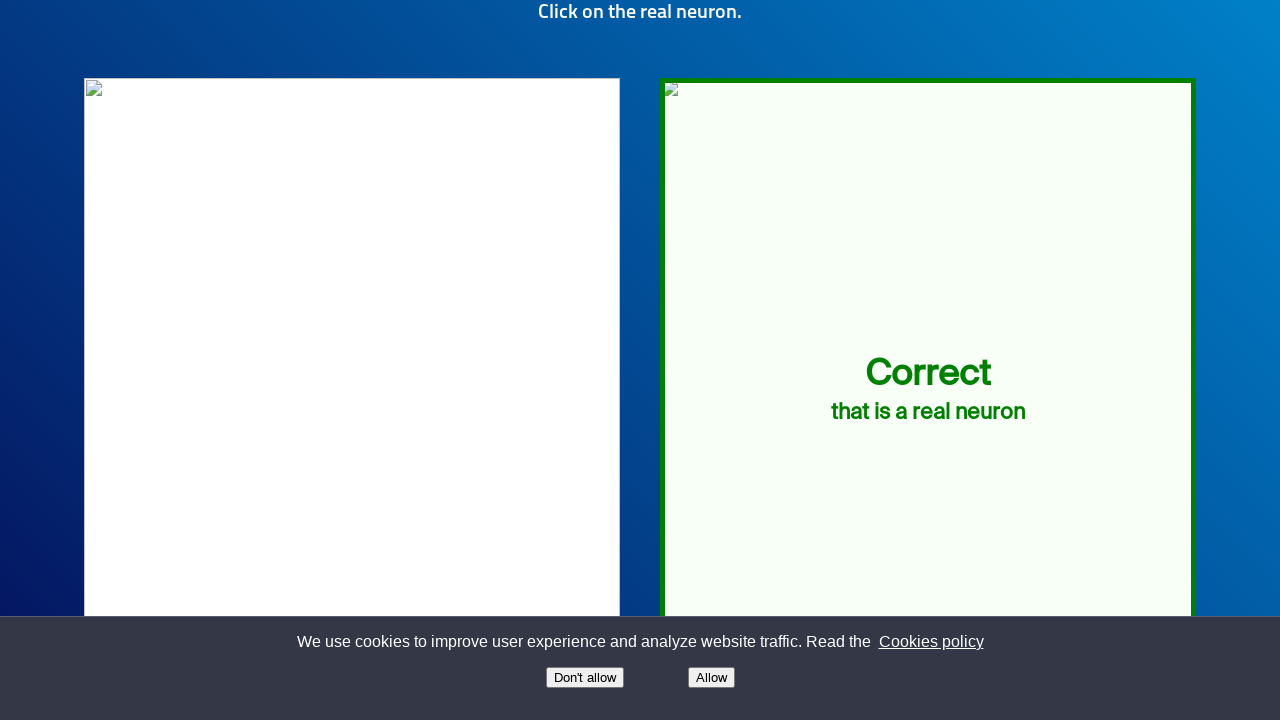

Verified correct guess feedback 'that is a real neuron' appeared
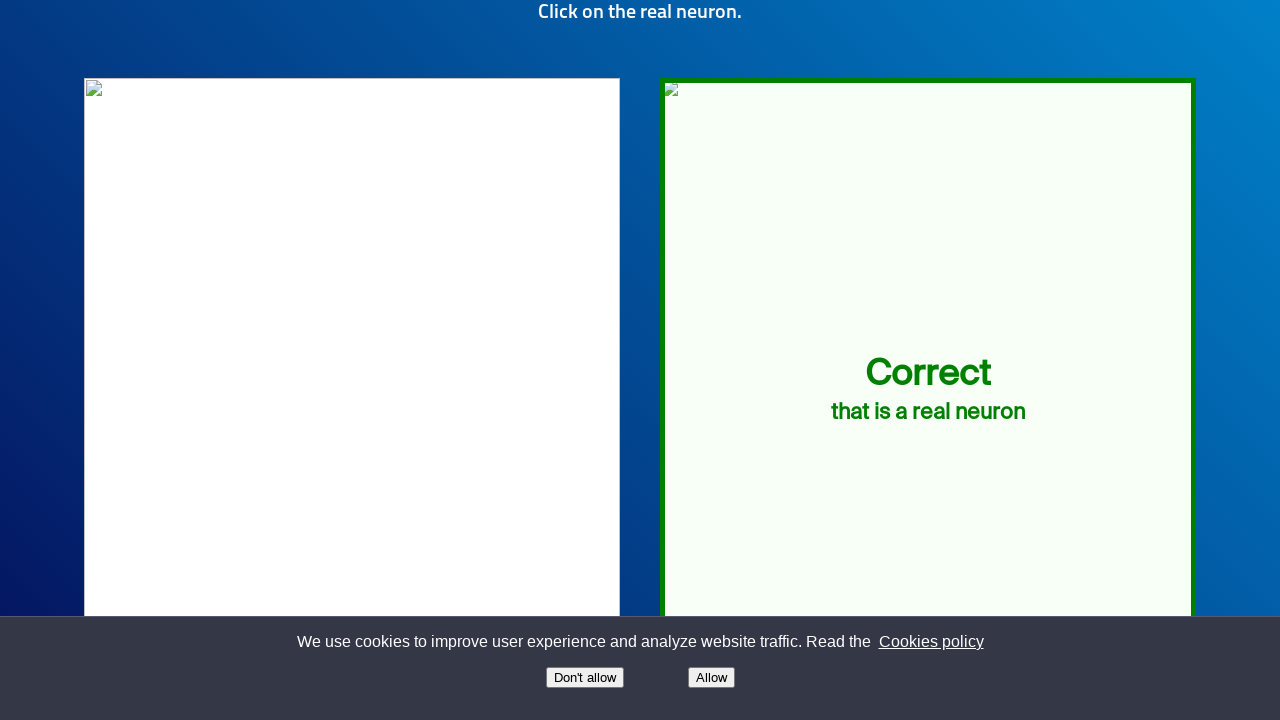

Waited for score 8 to appear before incorrect guess in trial 4
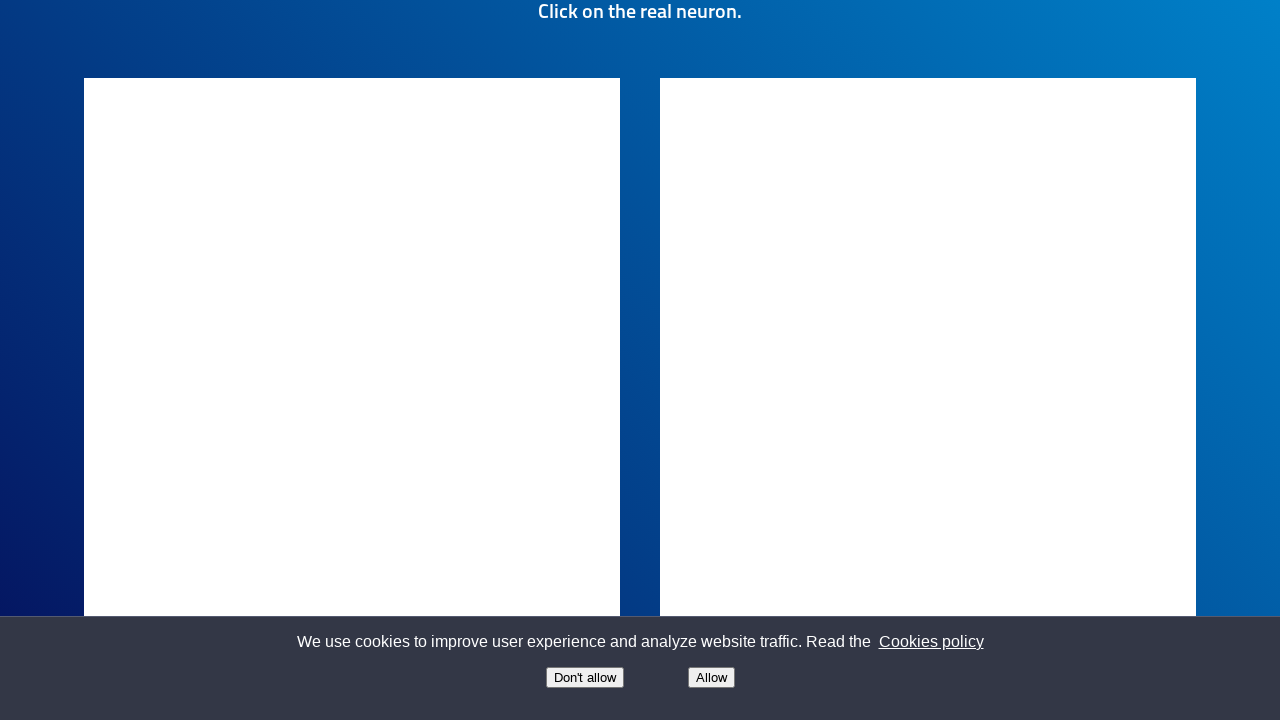

Clicked synthesized neuron image (incorrect guess) in trial 4 at (352, 399) on (//img)[4]
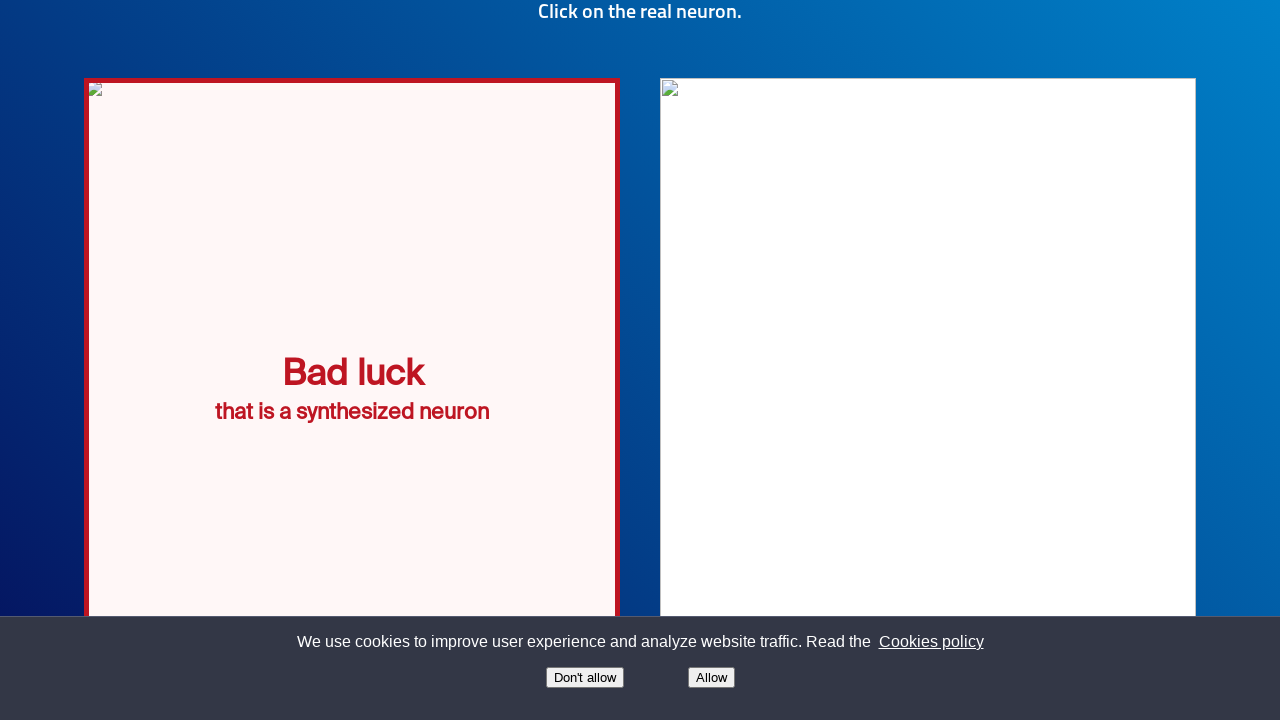

Verified incorrect guess feedback 'that is a synthesized neuron' appeared
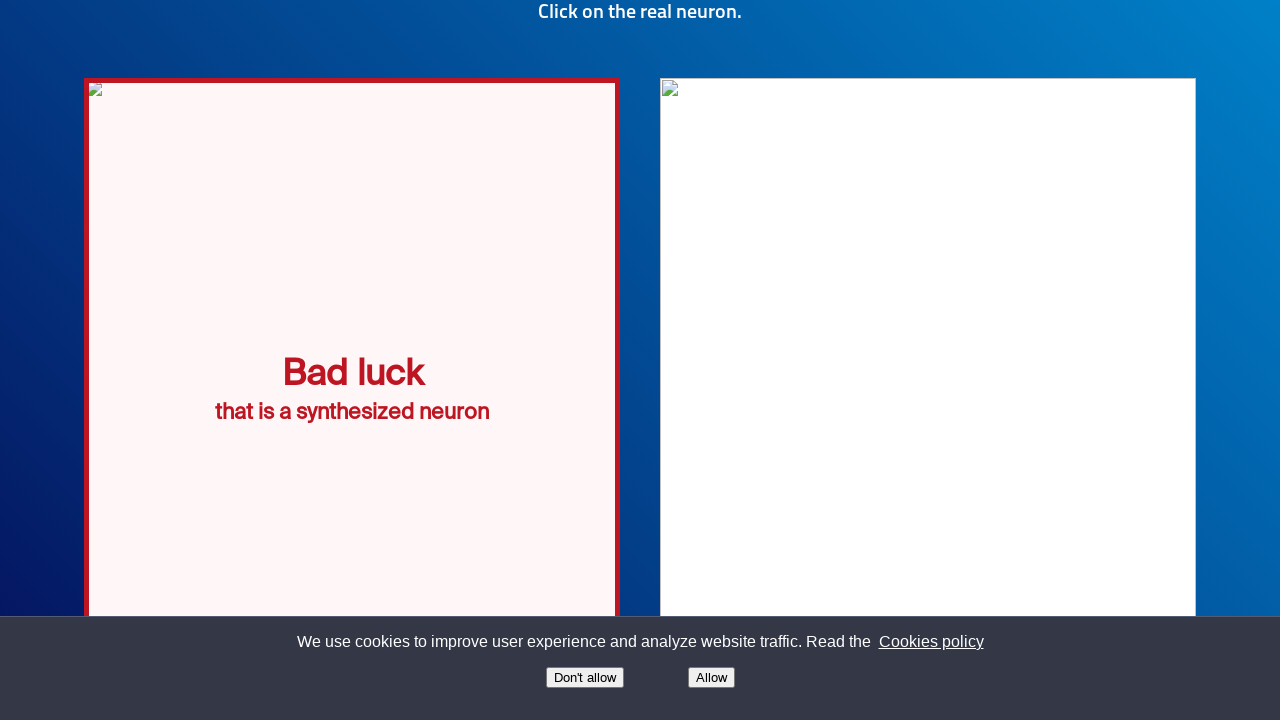

Waited for score 9 to appear before trial 5
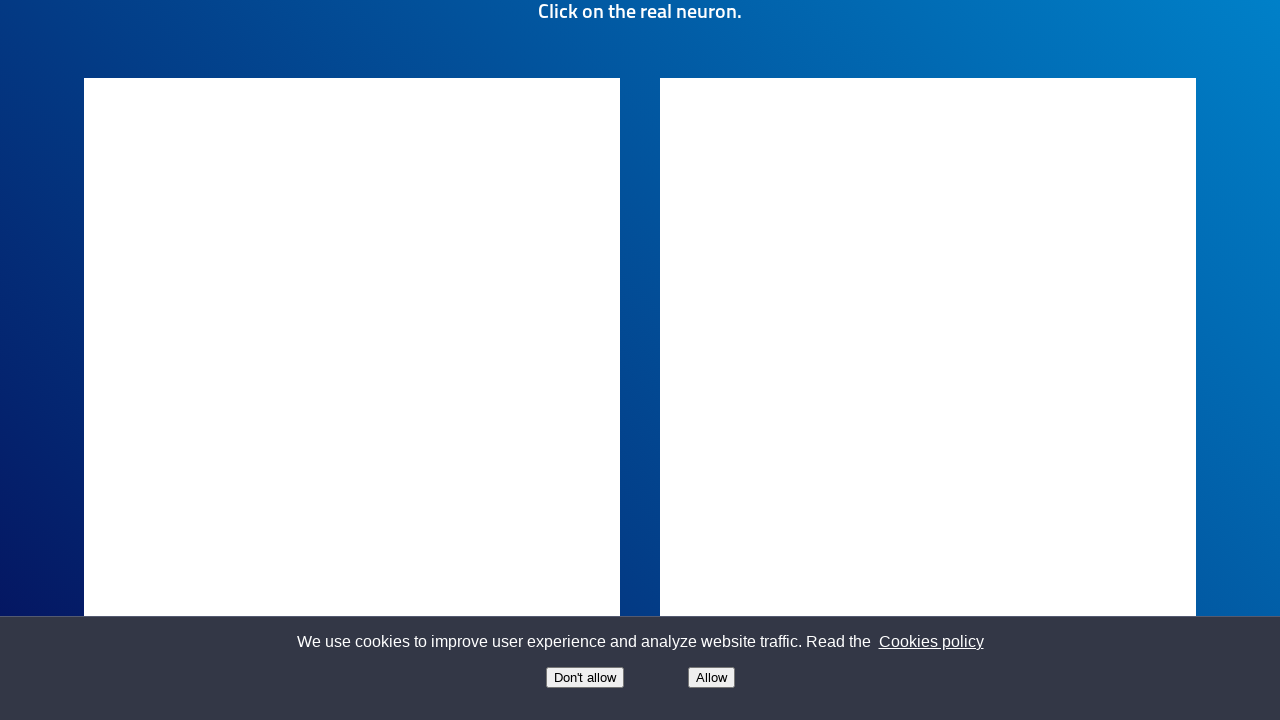

Clicked real neuron image (correct guess) in trial 5 at (352, 399) on (//img)[3]
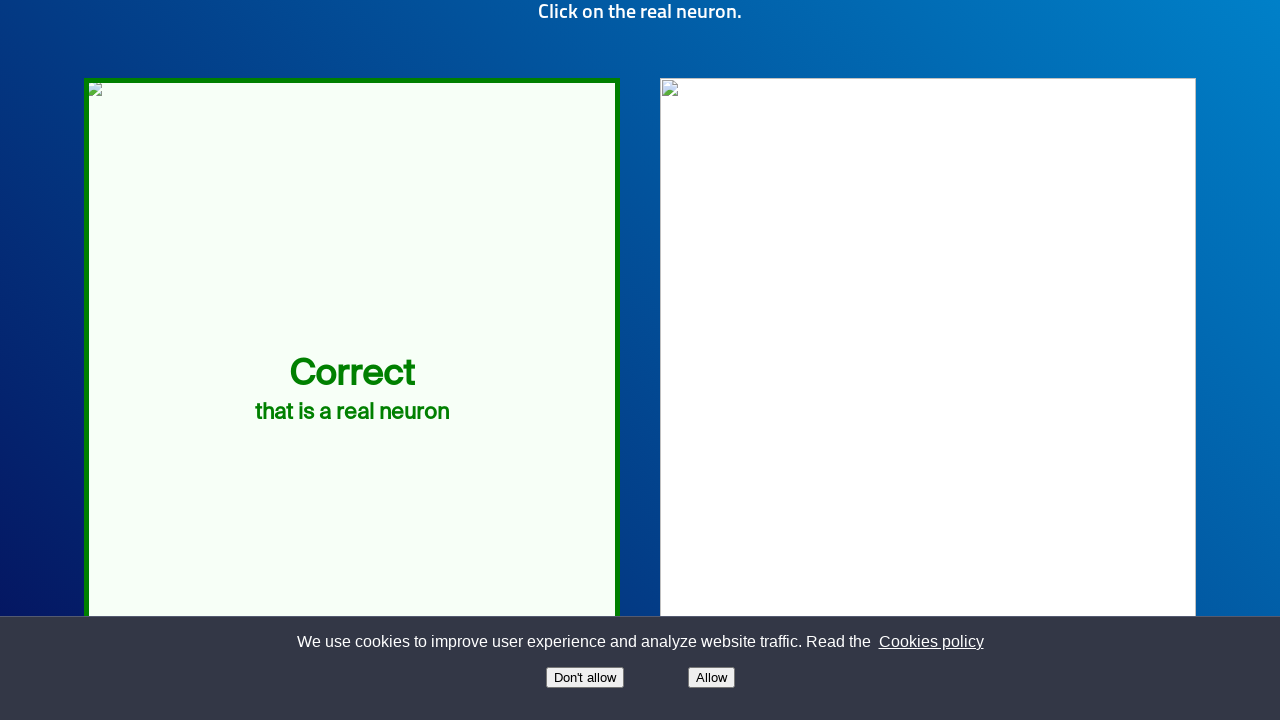

Verified correct guess feedback 'that is a real neuron' appeared
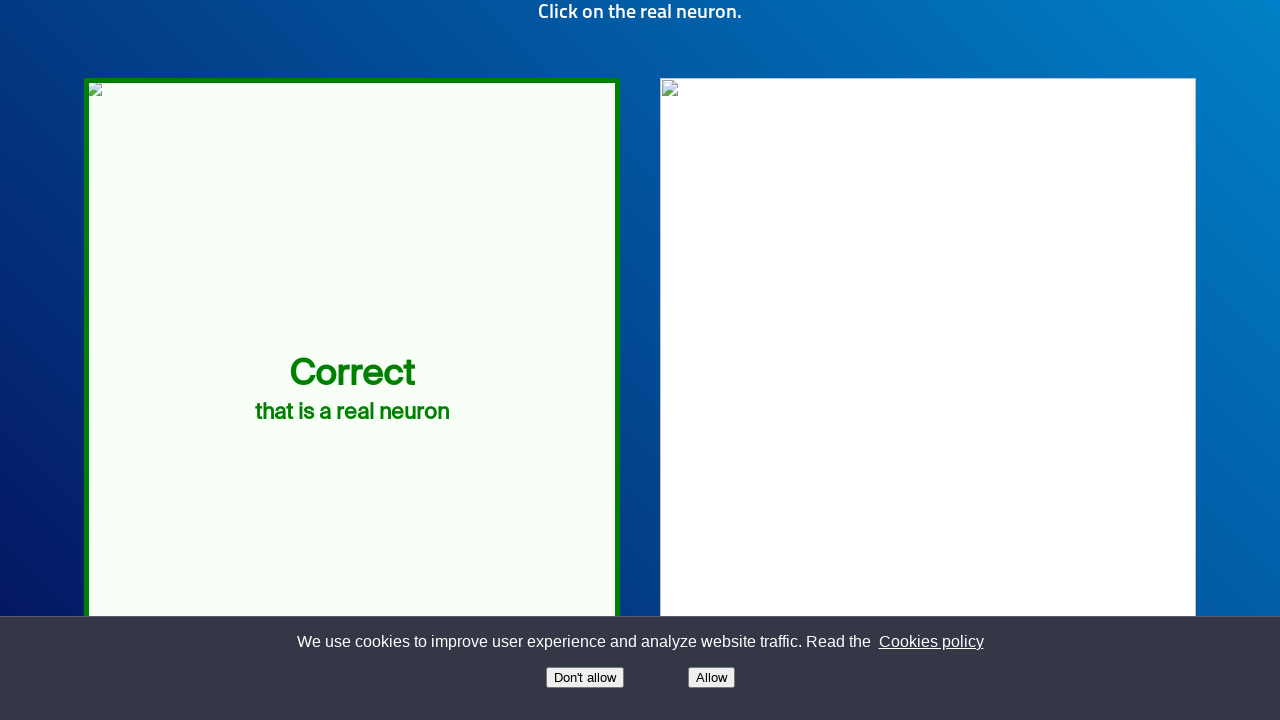

Waited for score 10 to appear before incorrect guess in trial 5
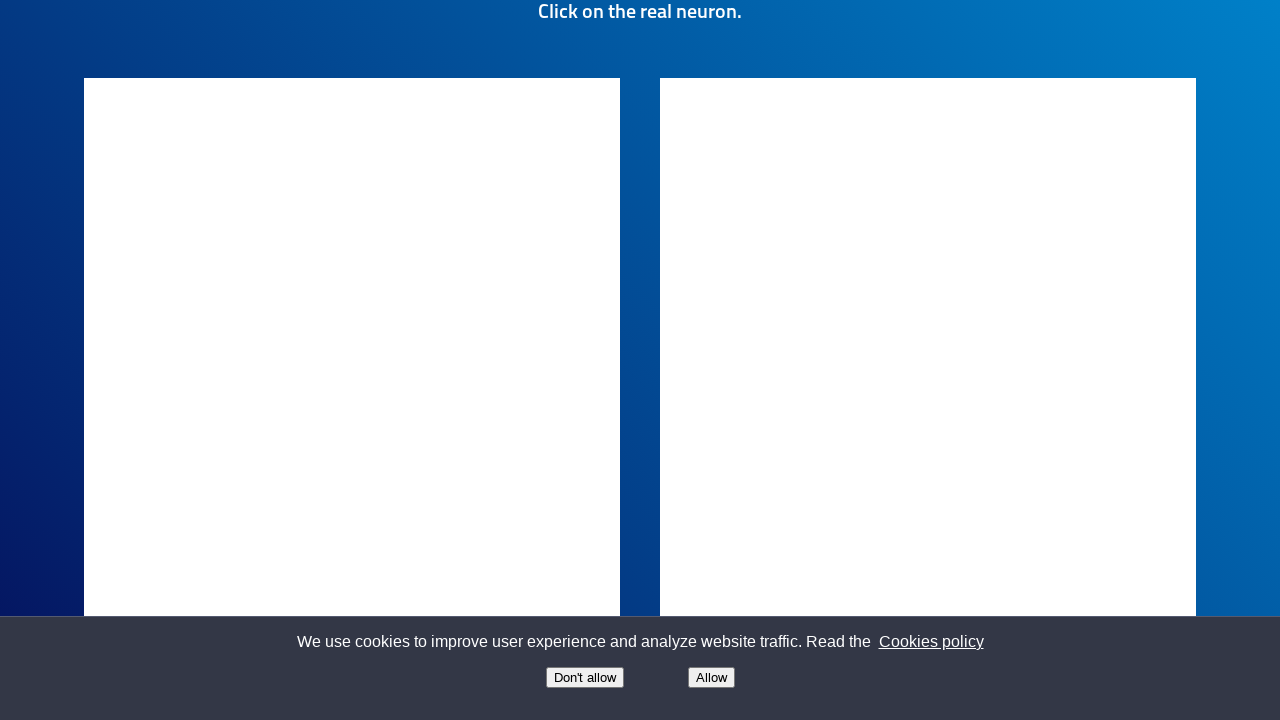

Clicked synthesized neuron image (incorrect guess) in trial 5 at (352, 399) on (//img)[4]
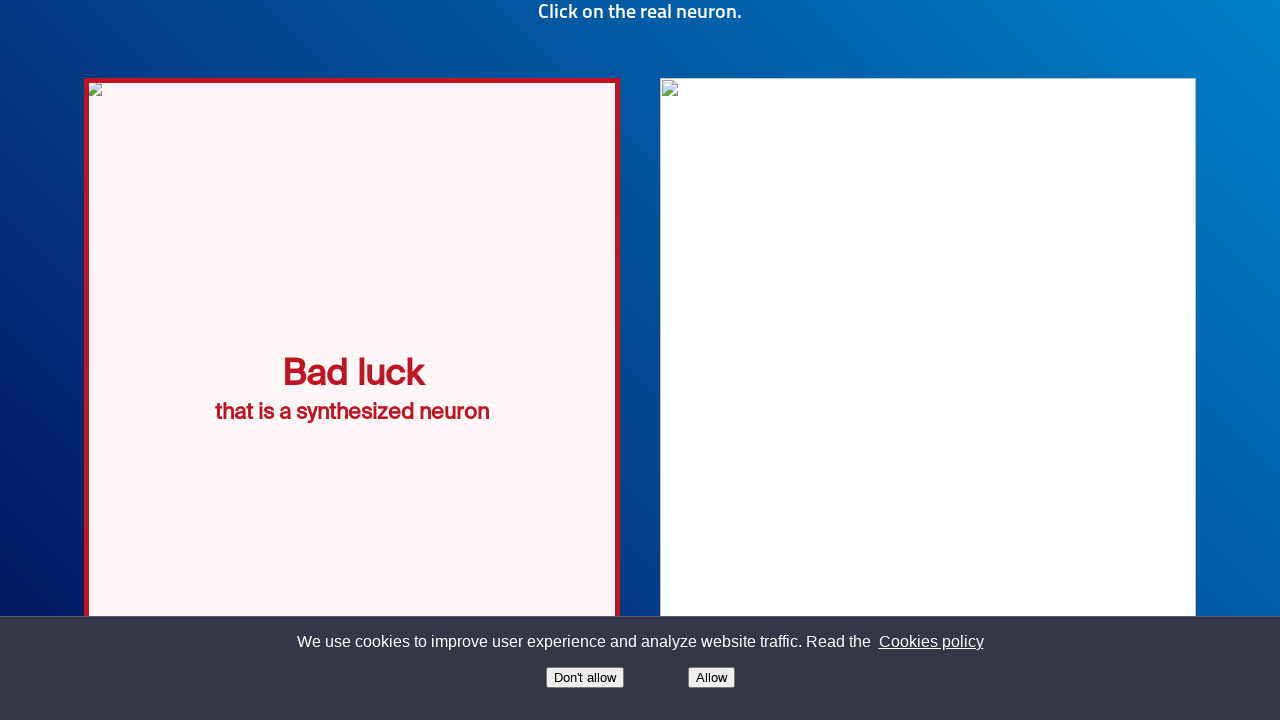

Verified incorrect guess feedback 'that is a synthesized neuron' appeared
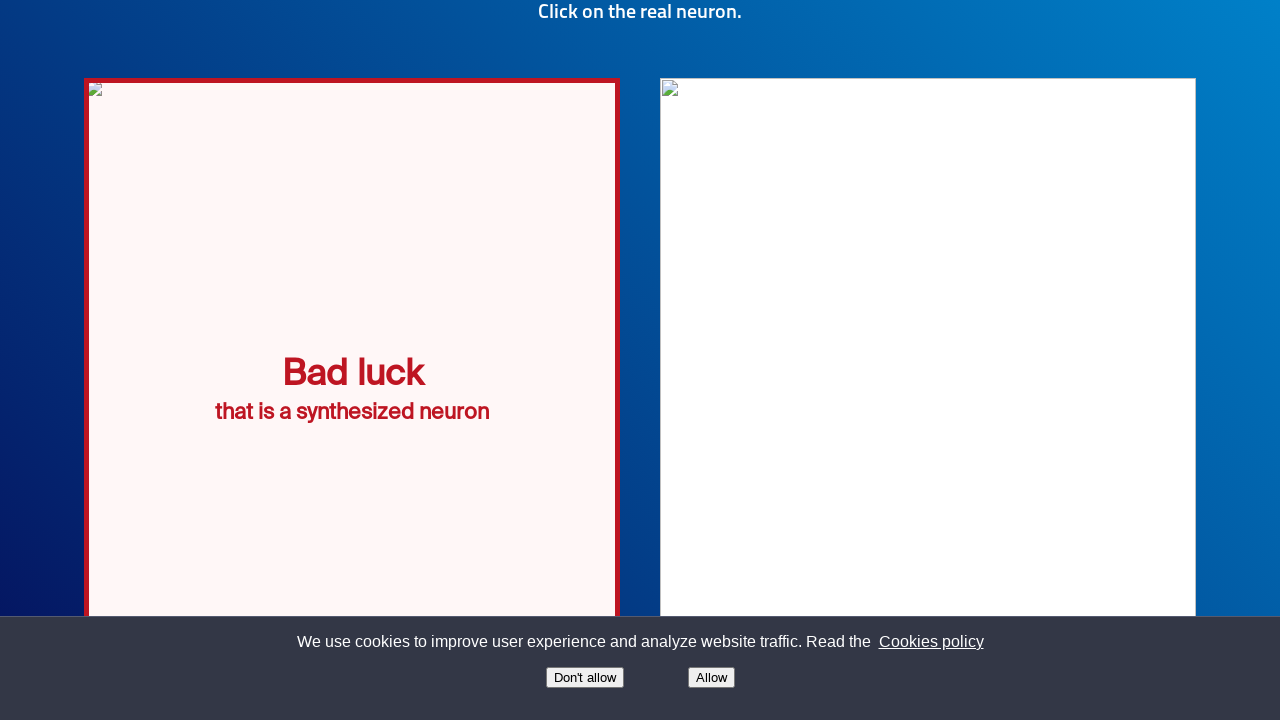

Score text appeared on final results screen
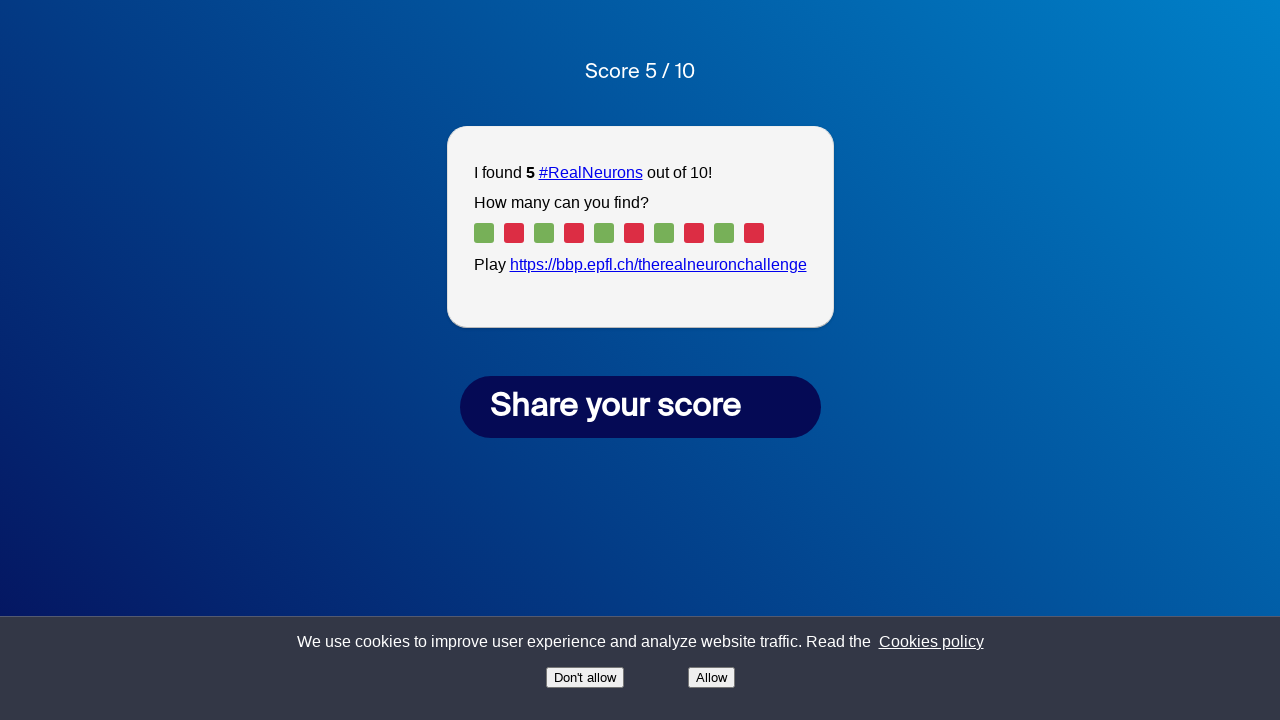

Final score '5 / 10' displayed confirming test completion
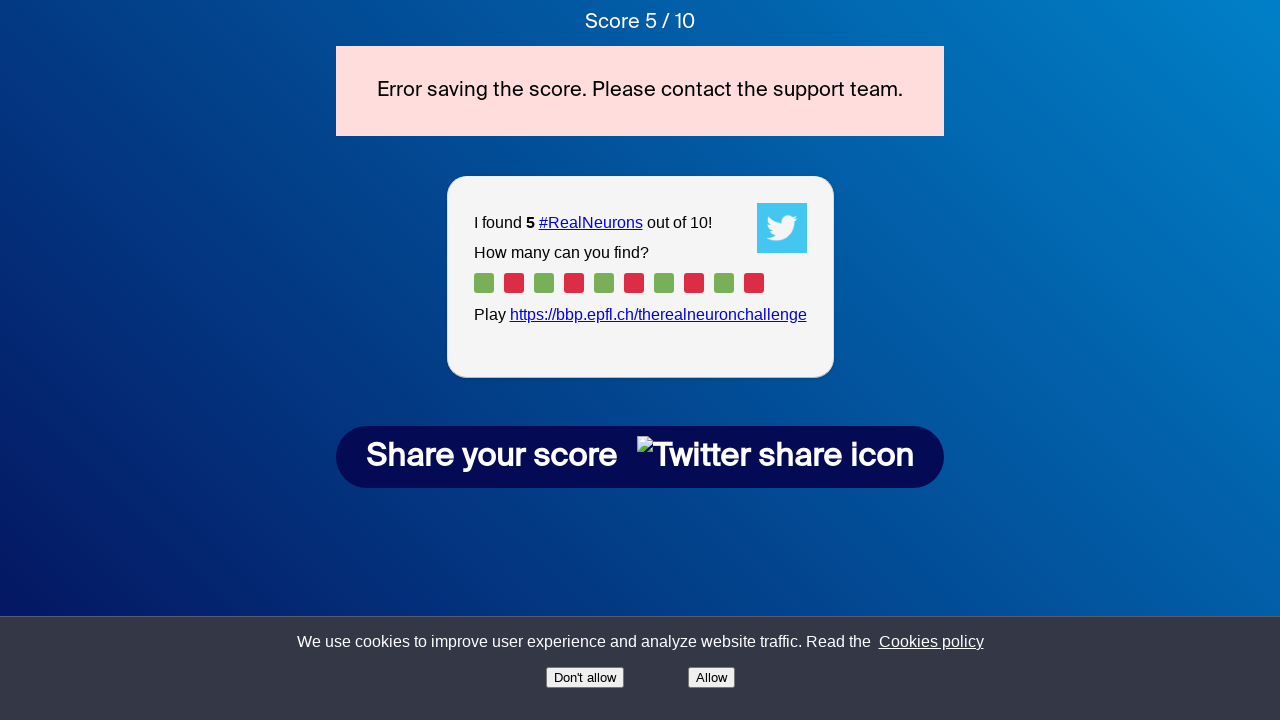

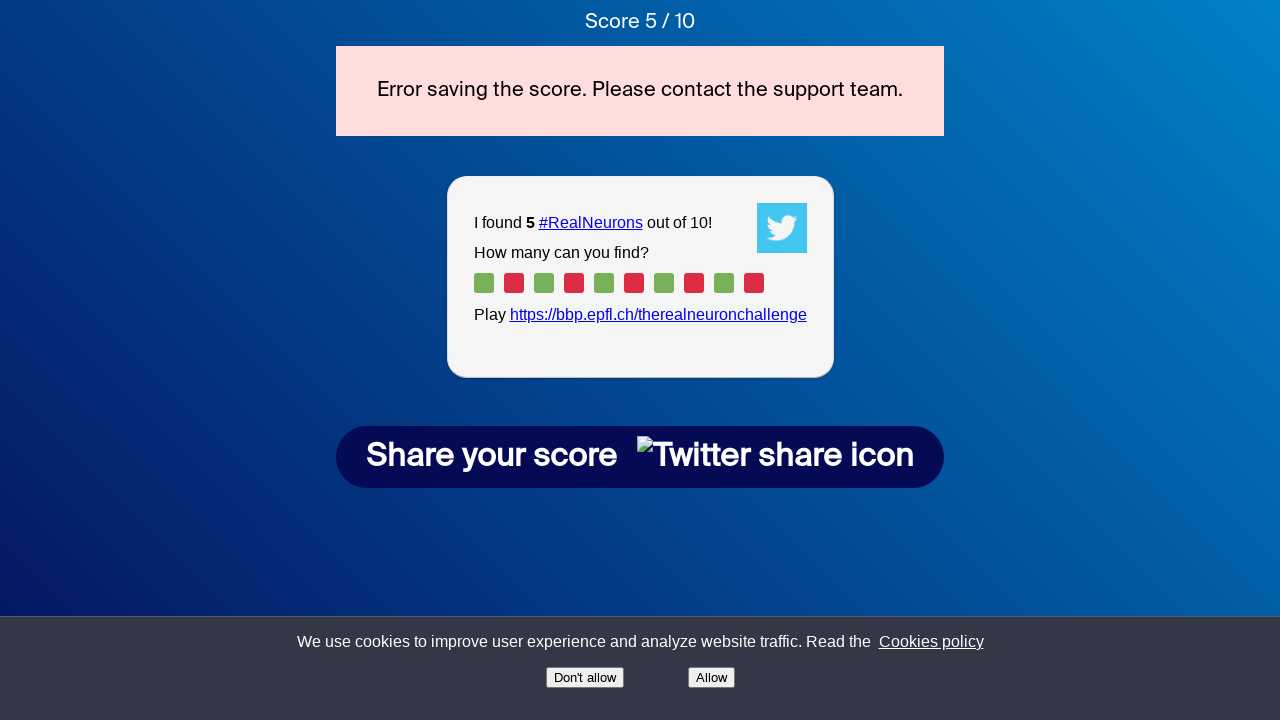